Tests keyboard input functionality by typing text into an input field, verifying the value was entered, then clearing the field and verifying it's empty.

Starting URL: https://bonigarcia.dev/selenium-webdriver-java/web-form.html

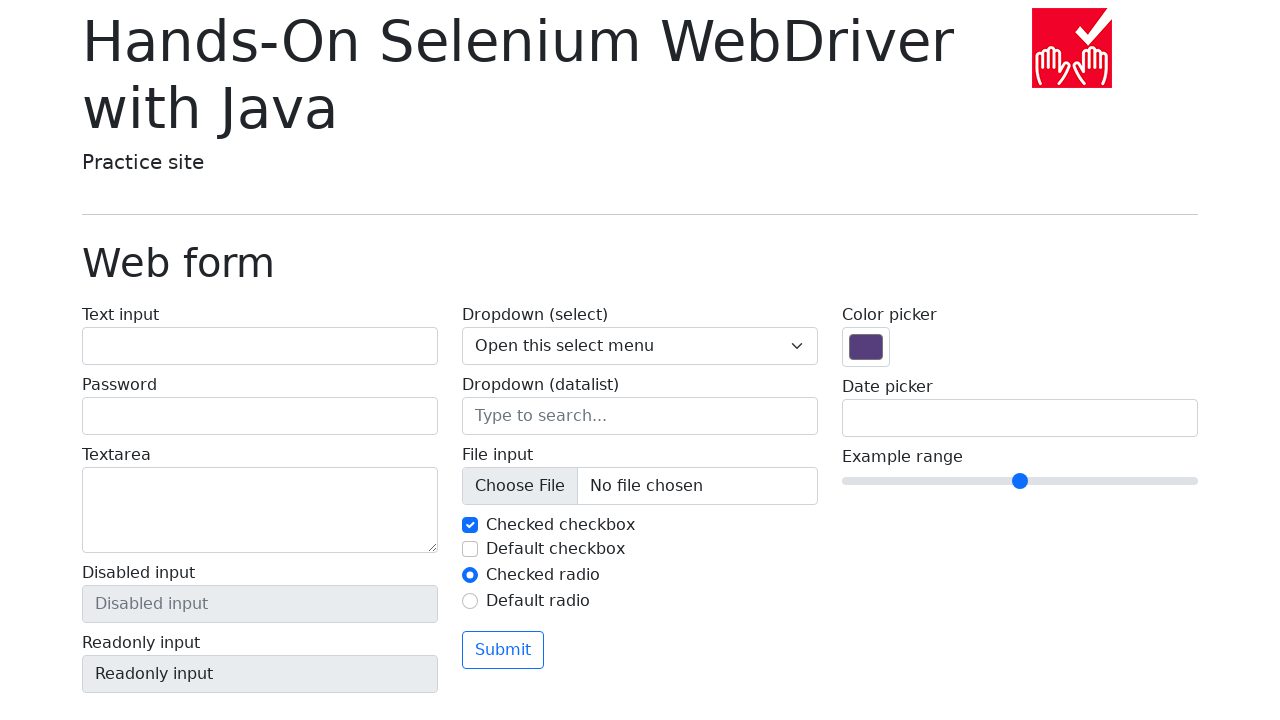

Filled text input field with 'Hello World!' on input[name='my-text']
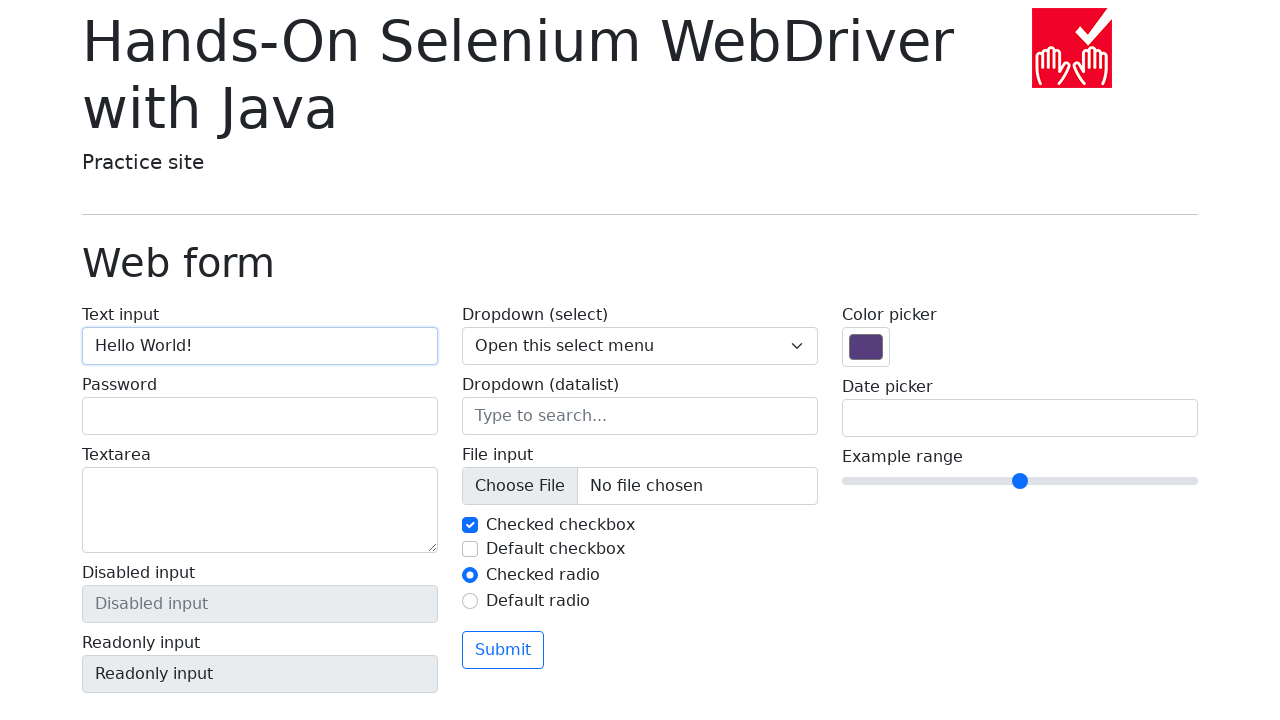

Verified that input field contains 'Hello World!'
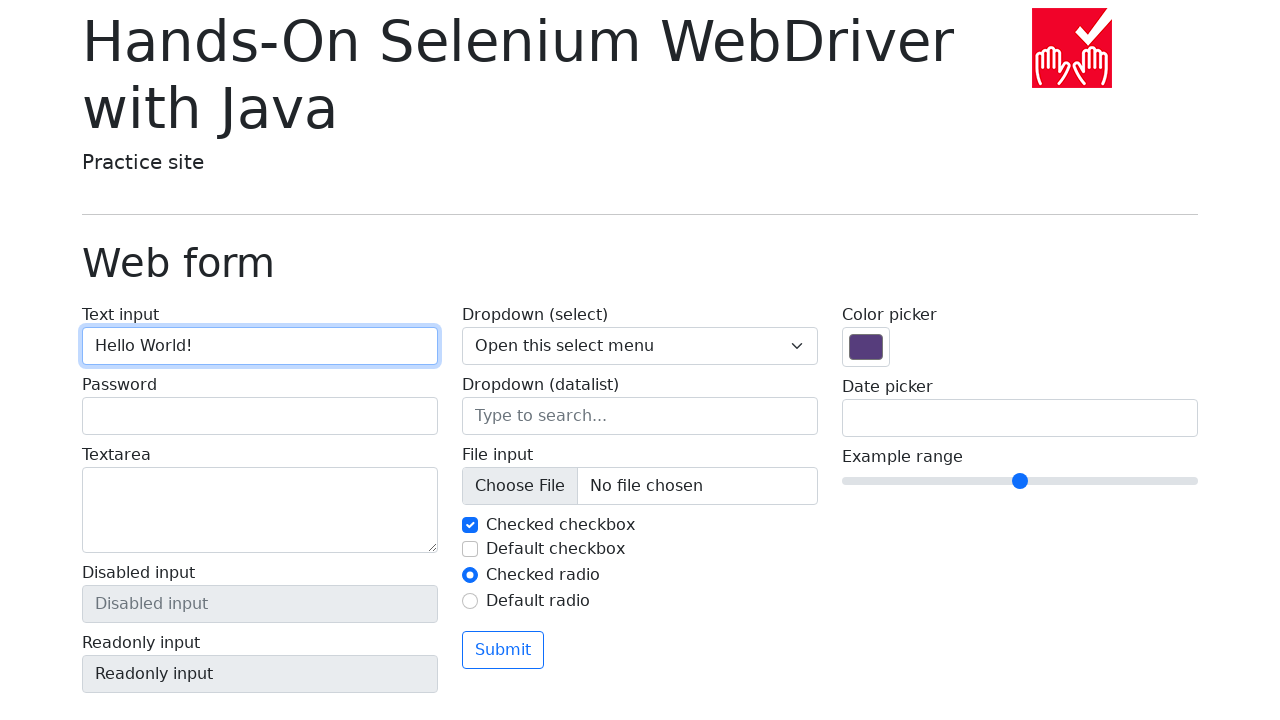

Cleared the text input field on input[name='my-text']
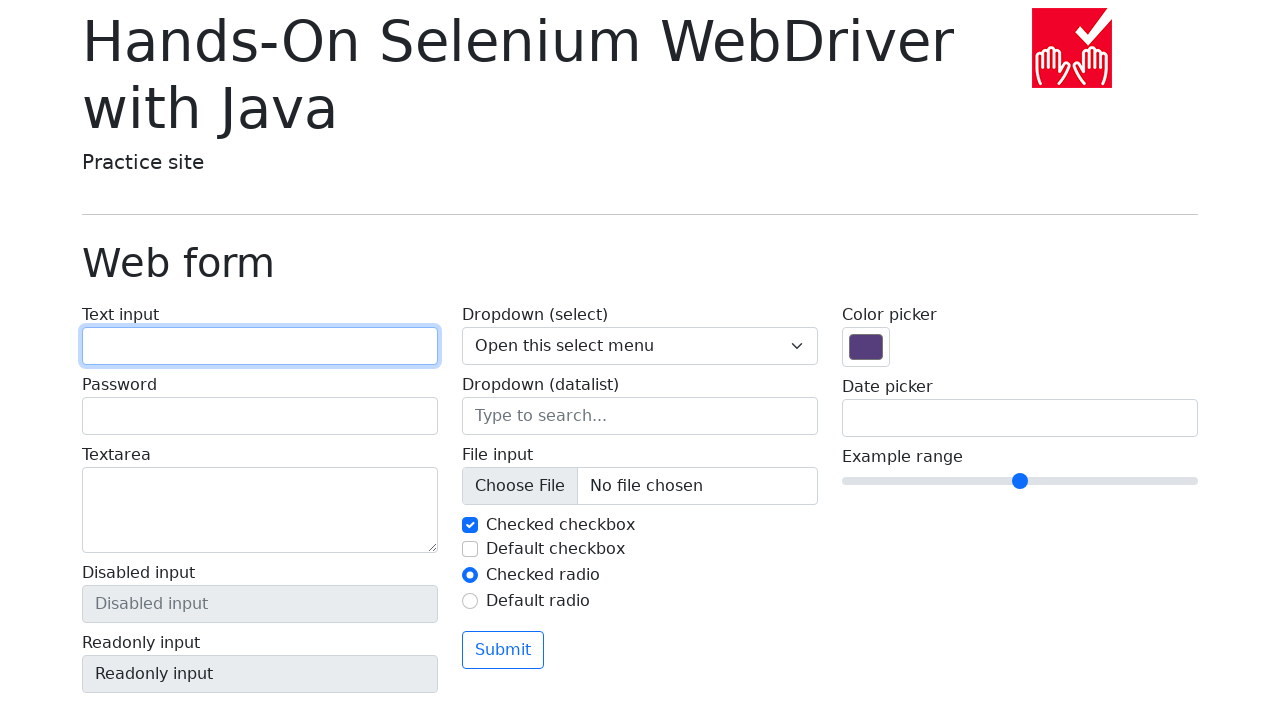

Verified that input field is now empty
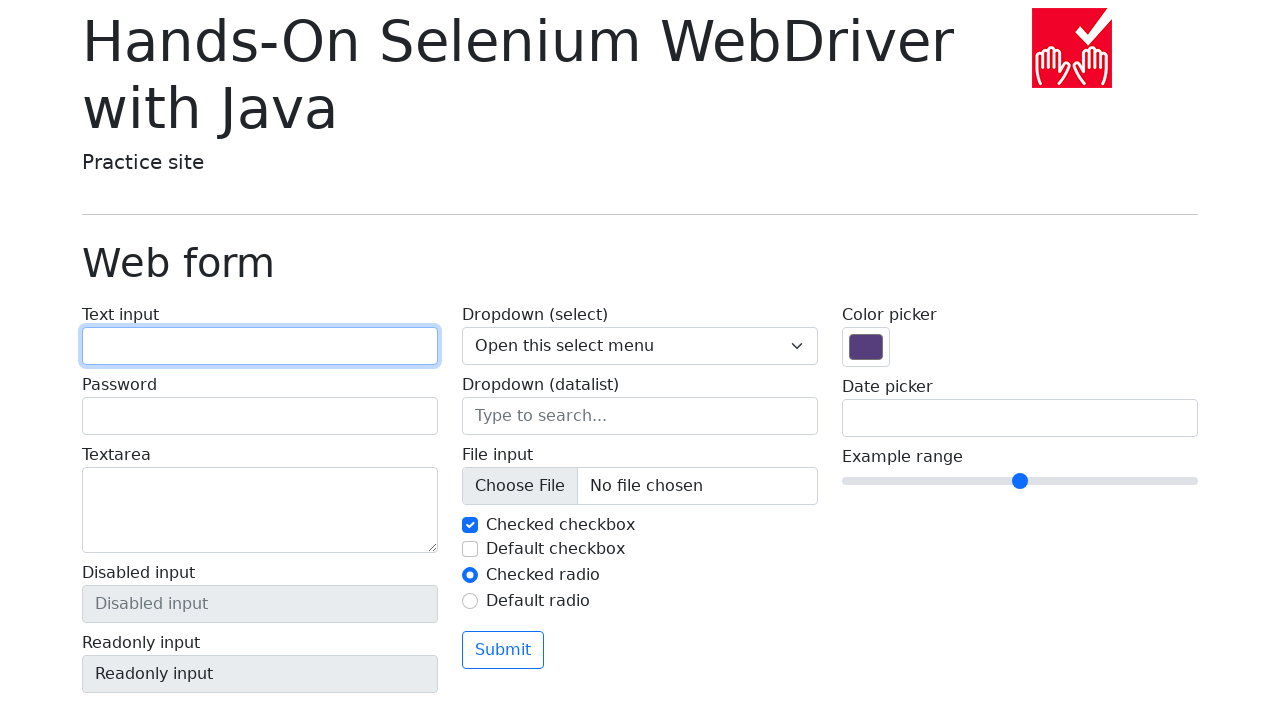

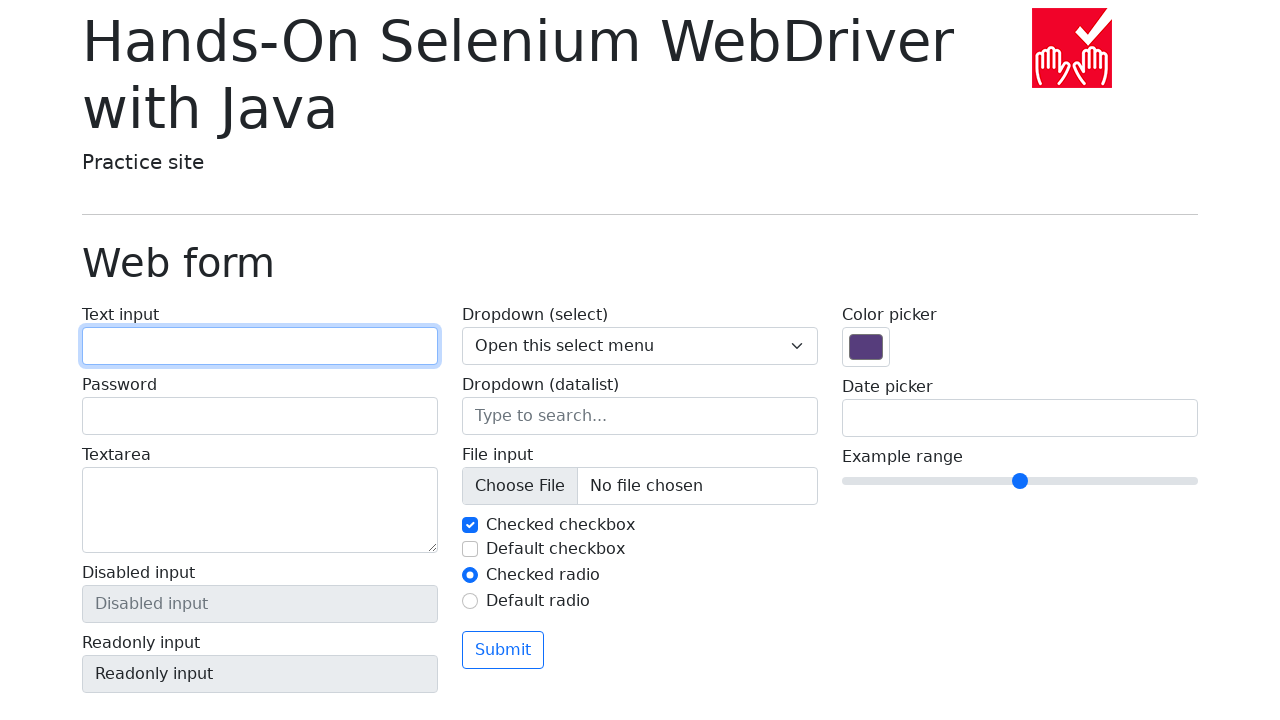